Tests the listing page by verifying exactly 3 cats are displayed in the list

Starting URL: https://cs1632.appspot.com/

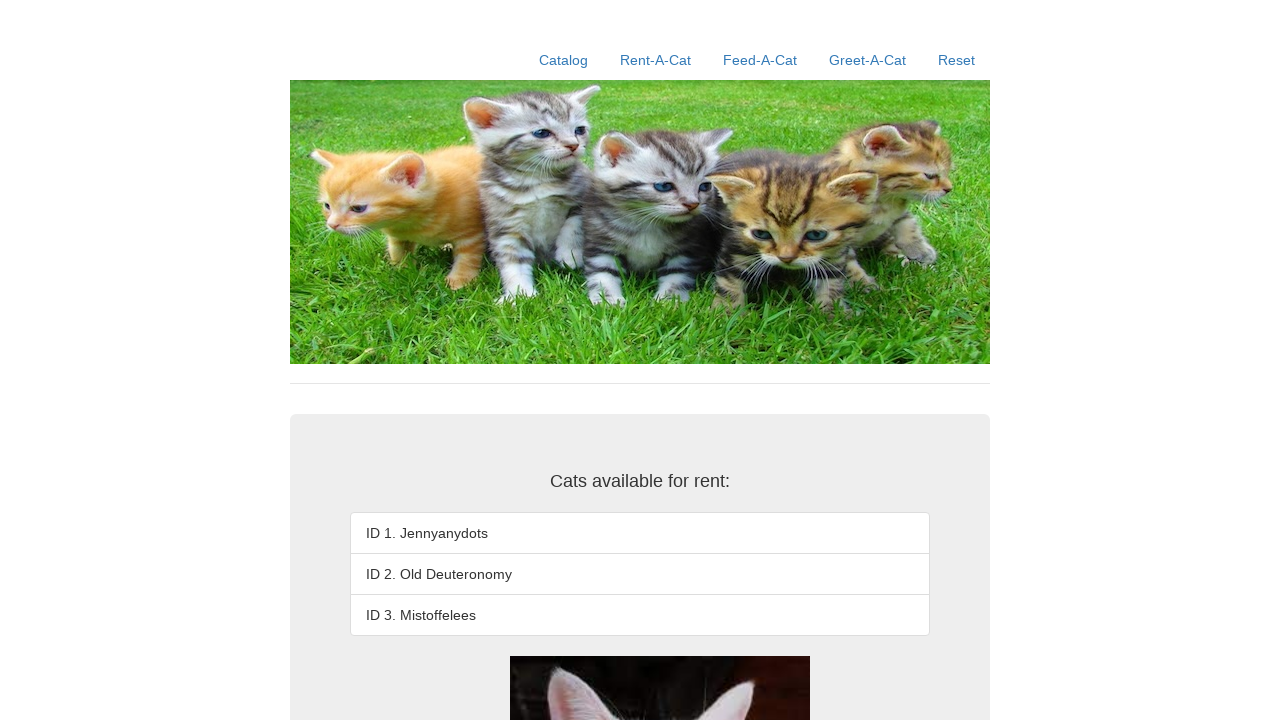

Set cookies to initialize state (1=false, 2=false, 3=false)
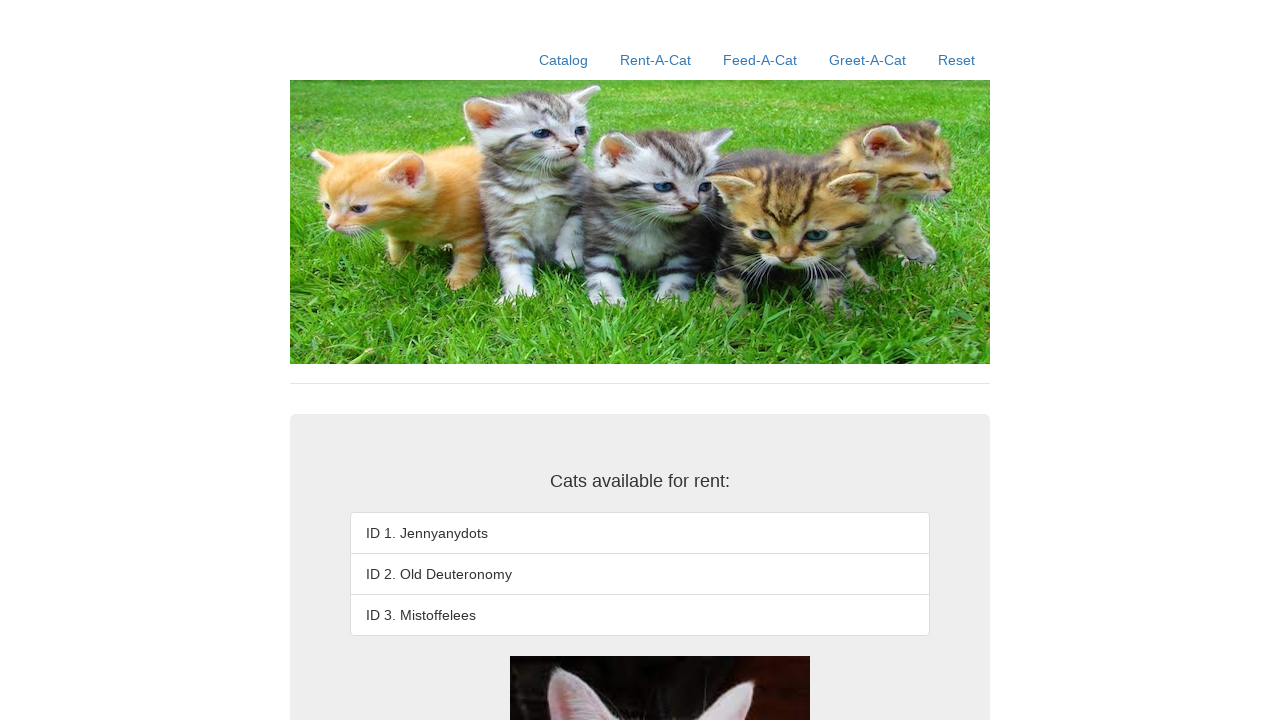

Clicked on catalog link at (564, 60) on xpath=//a[contains(@href, '/')]
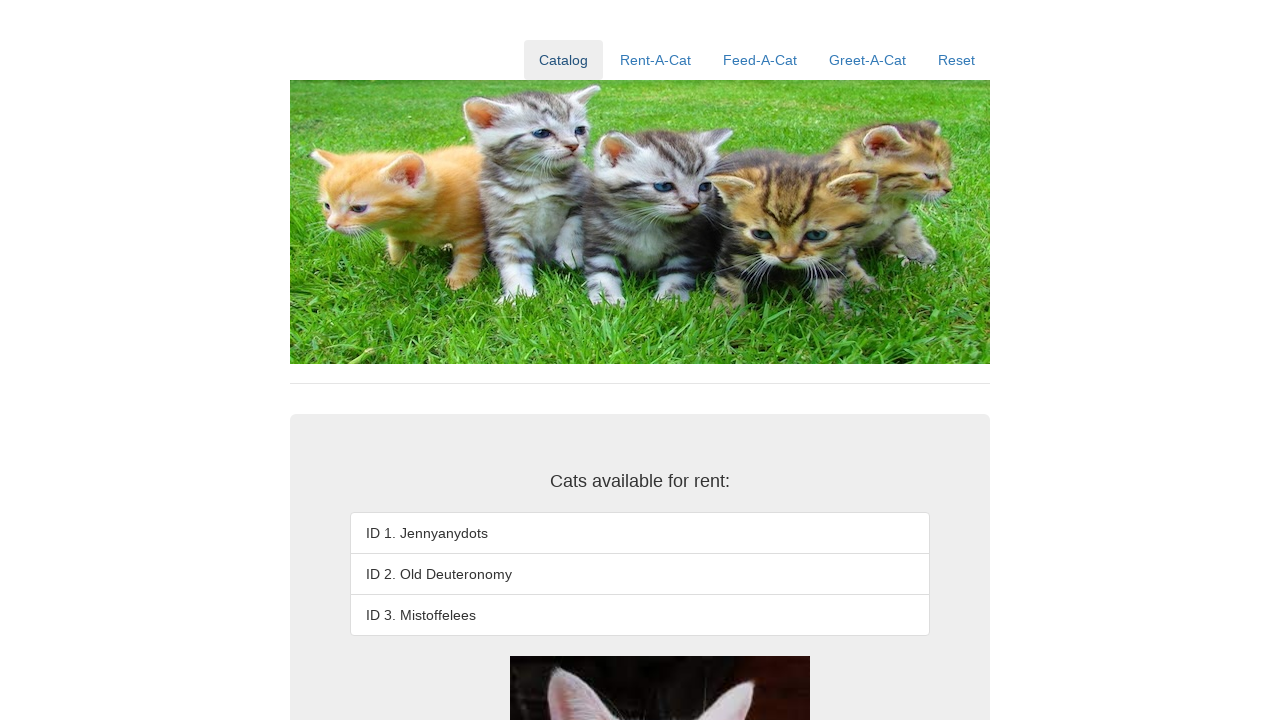

Verified first cat list item exists
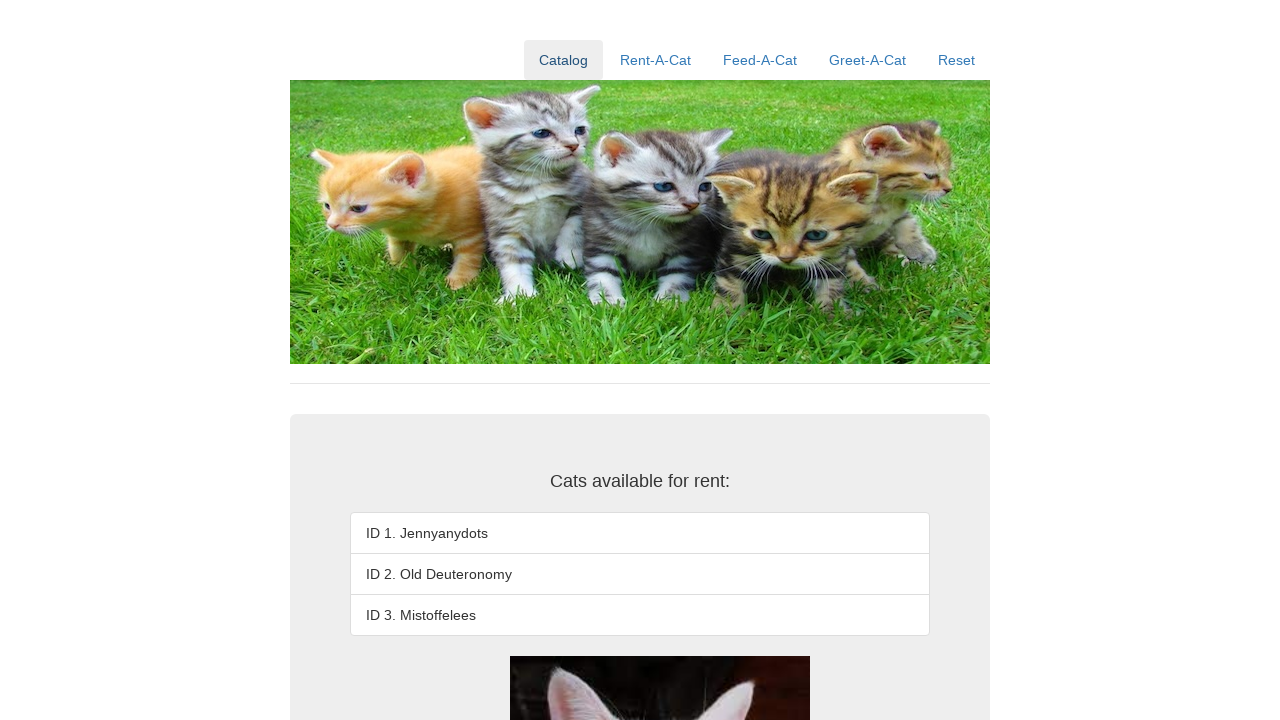

Verified second cat list item exists
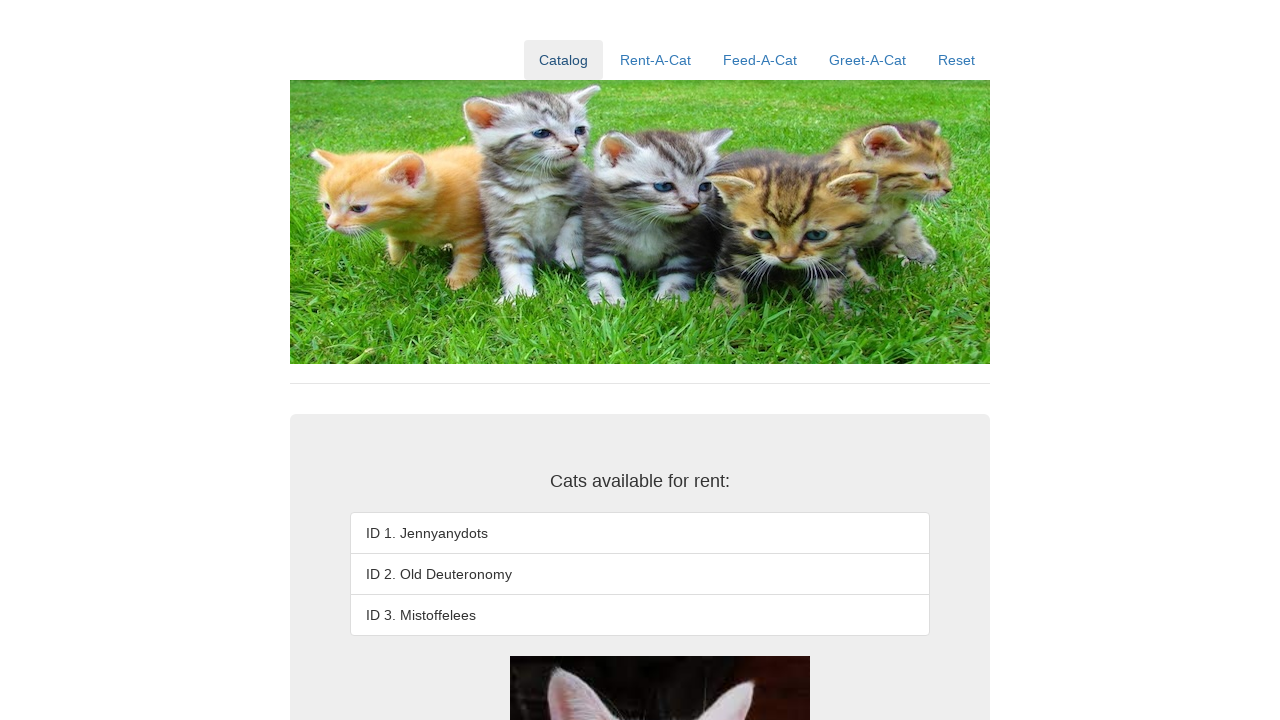

Verified third cat list item exists
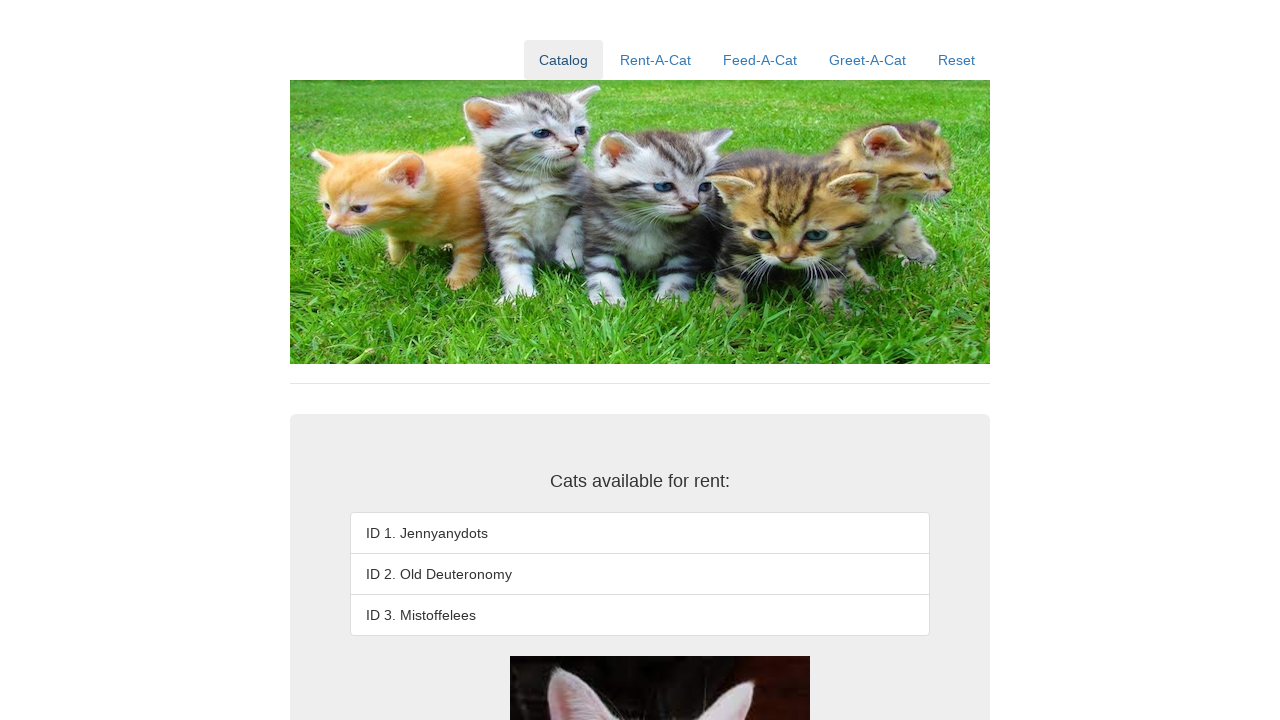

Verified exactly 3 cats are displayed (no fourth item)
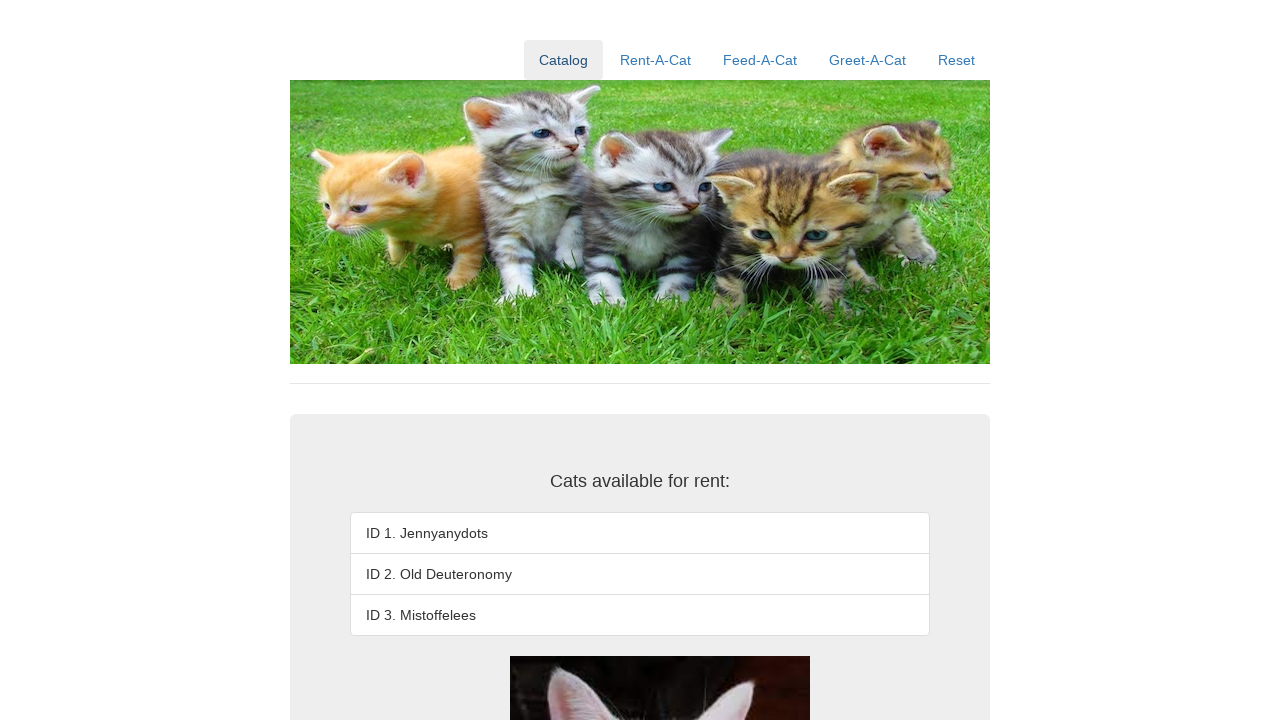

Verified third cat text is 'ID 3. Mistoffelees'
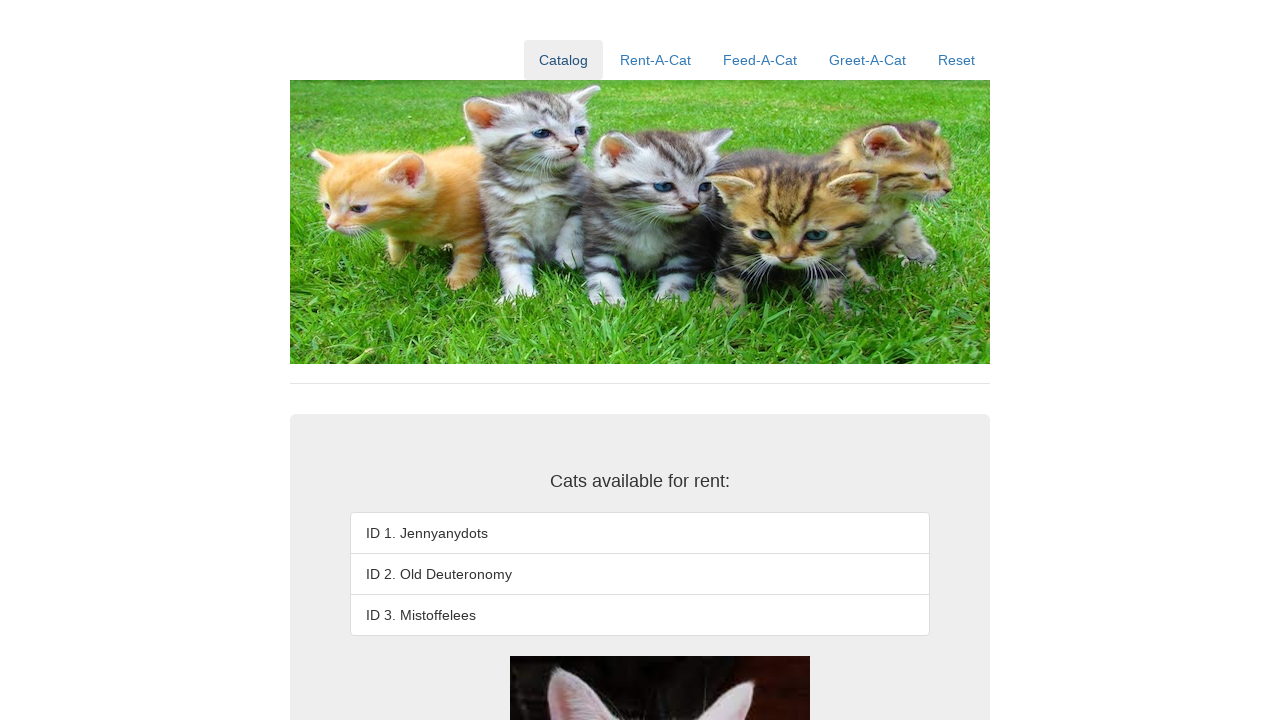

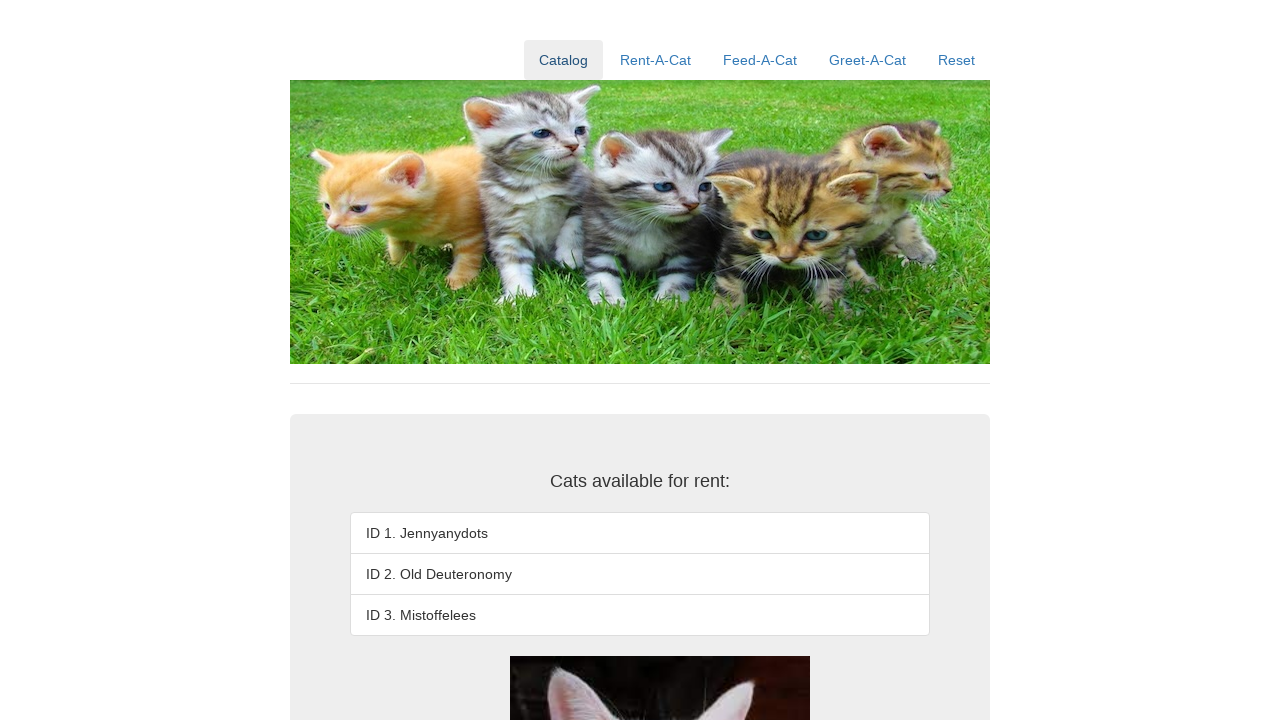